Tests checkbox functionality on an HTML forms tutorial page by scrolling to the checkbox section and clicking all checkboxes that are not already selected.

Starting URL: http://echoecho.com/htmlforms09.htm

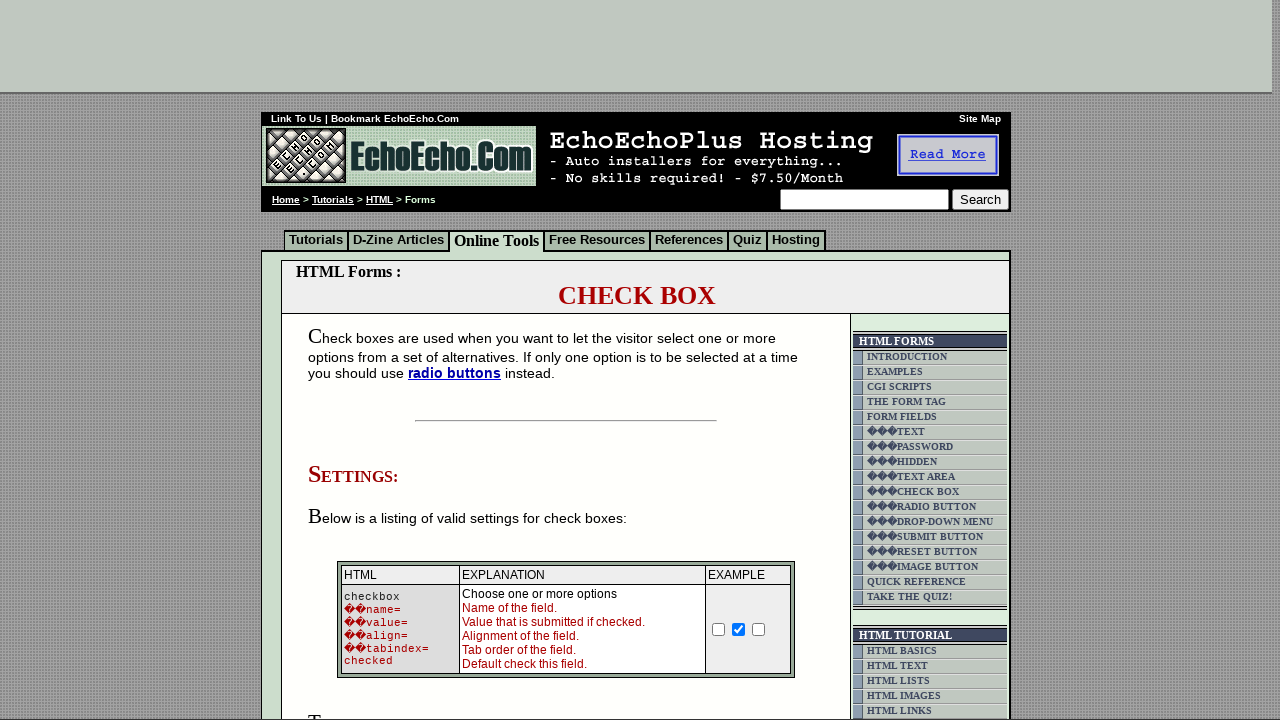

Page loaded and DOM content ready
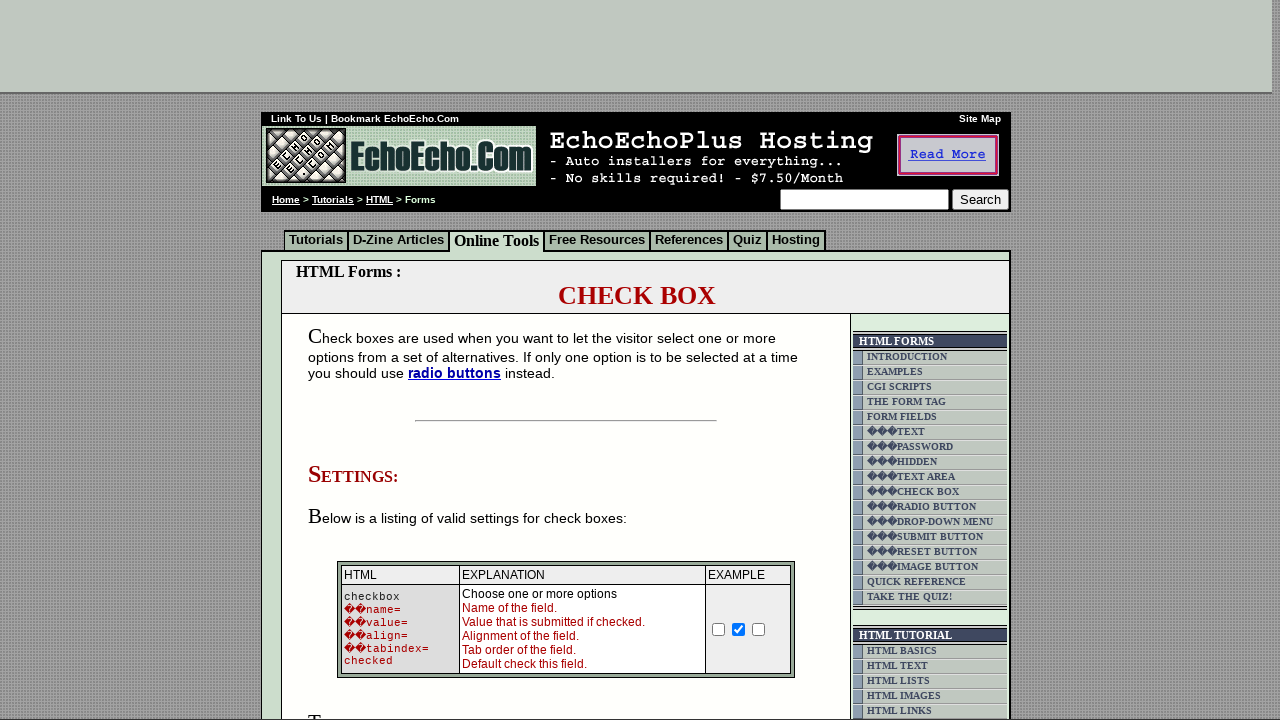

Located first checkbox in form table
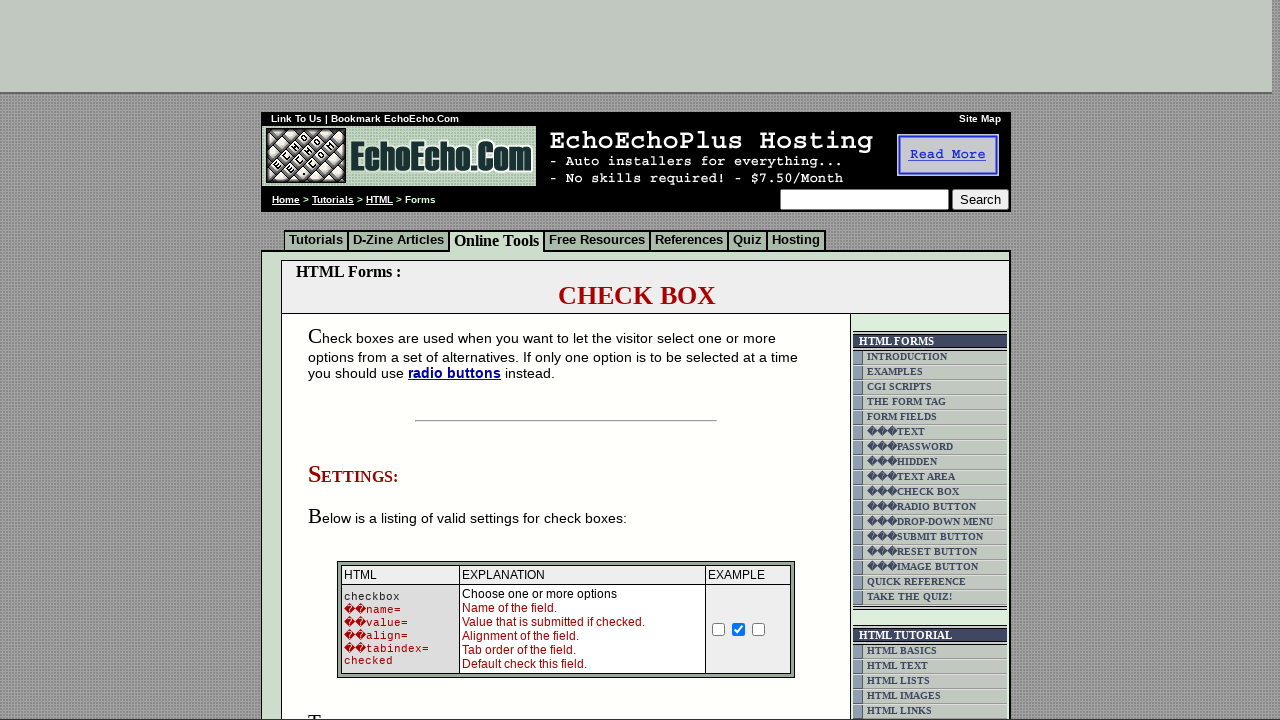

Scrolled to checkbox section
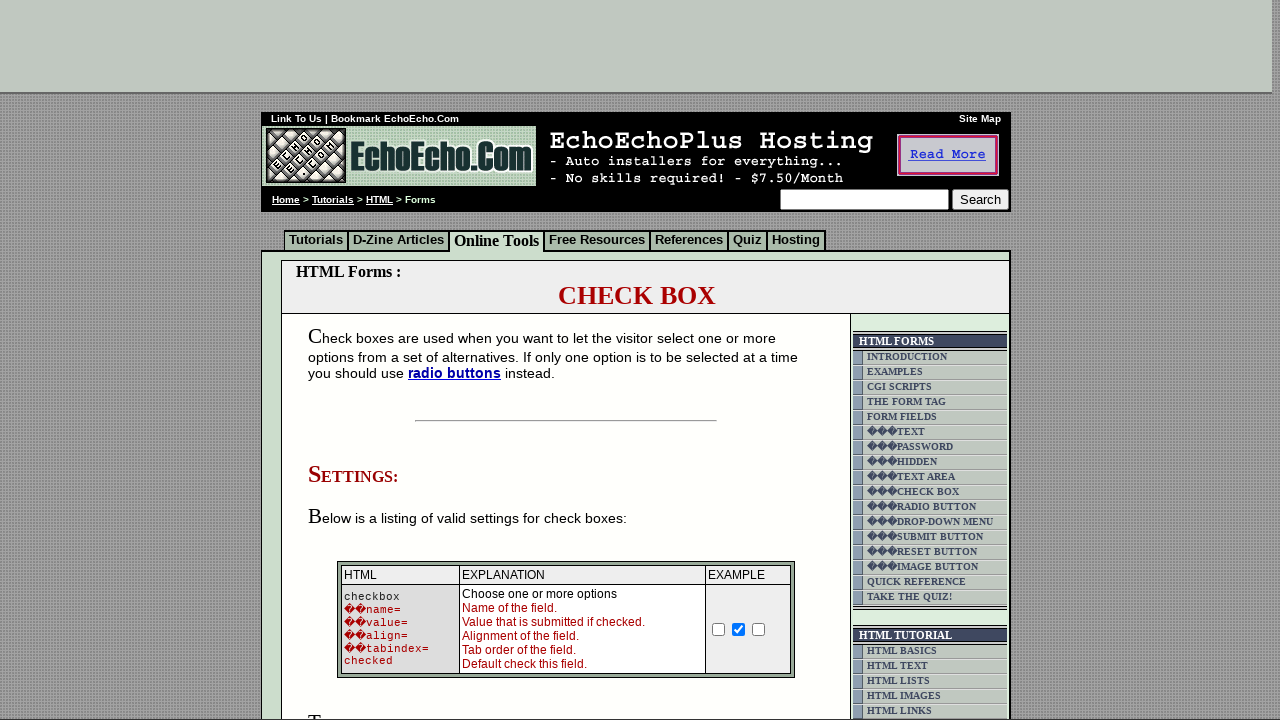

Located all checkboxes in form
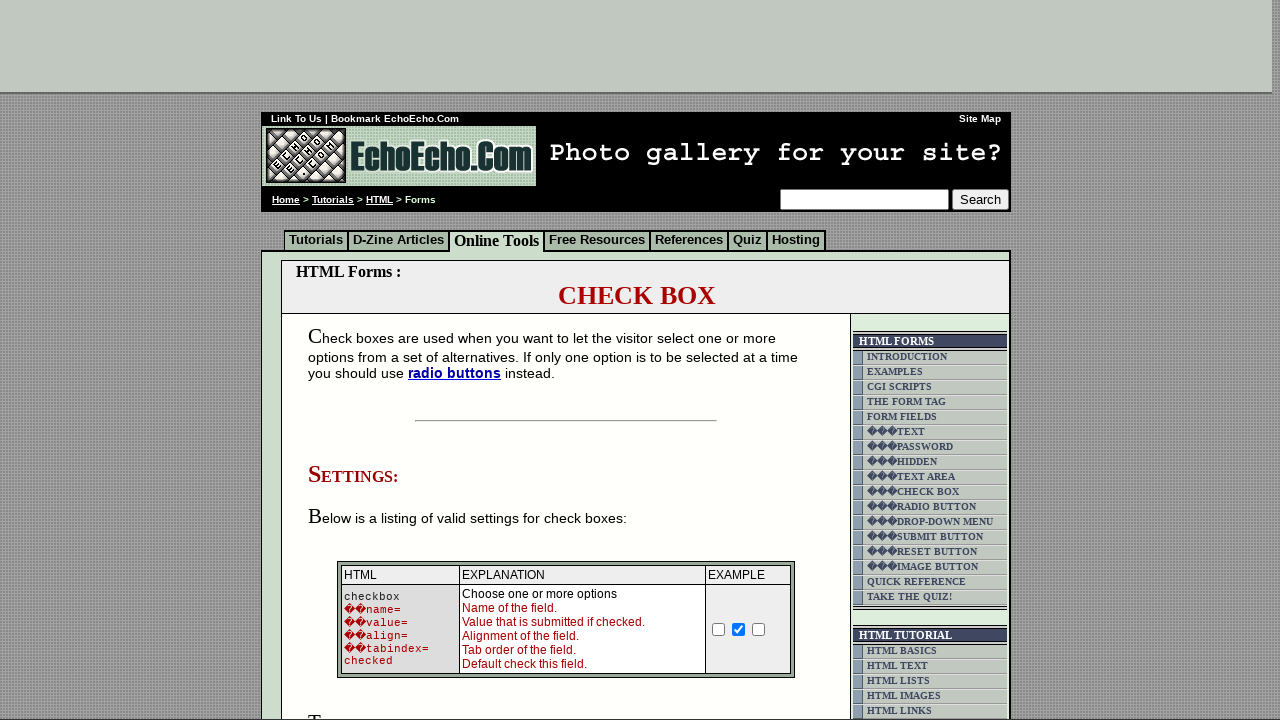

Found 6 checkboxes total
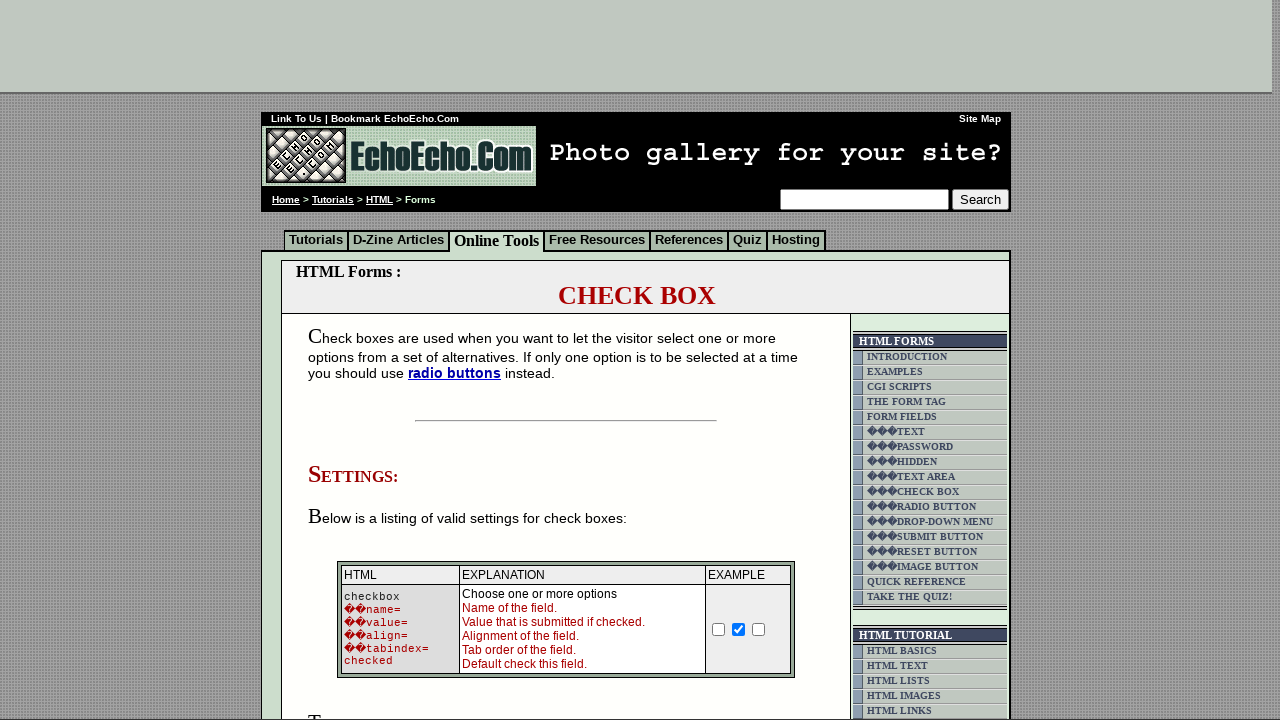

Retrieved checkbox at index 0
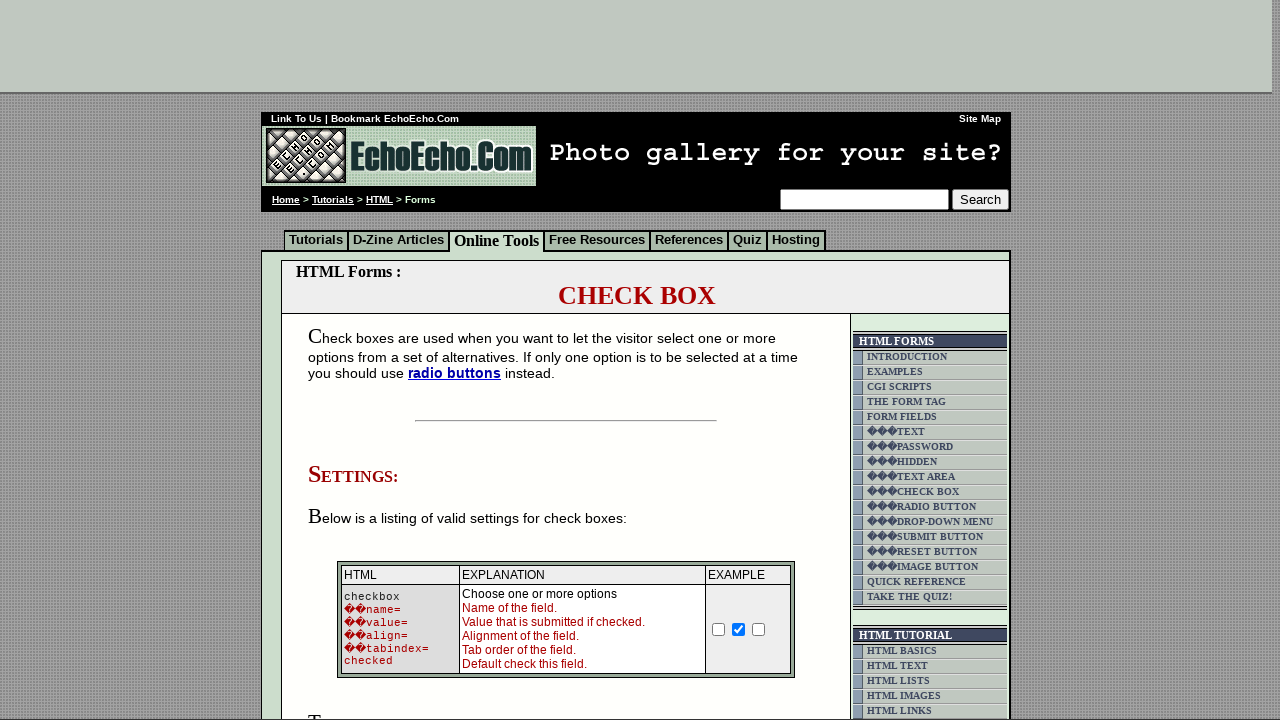

Clicked unchecked checkbox at index 0 at (719, 629) on form input[type='checkbox'] >> nth=0
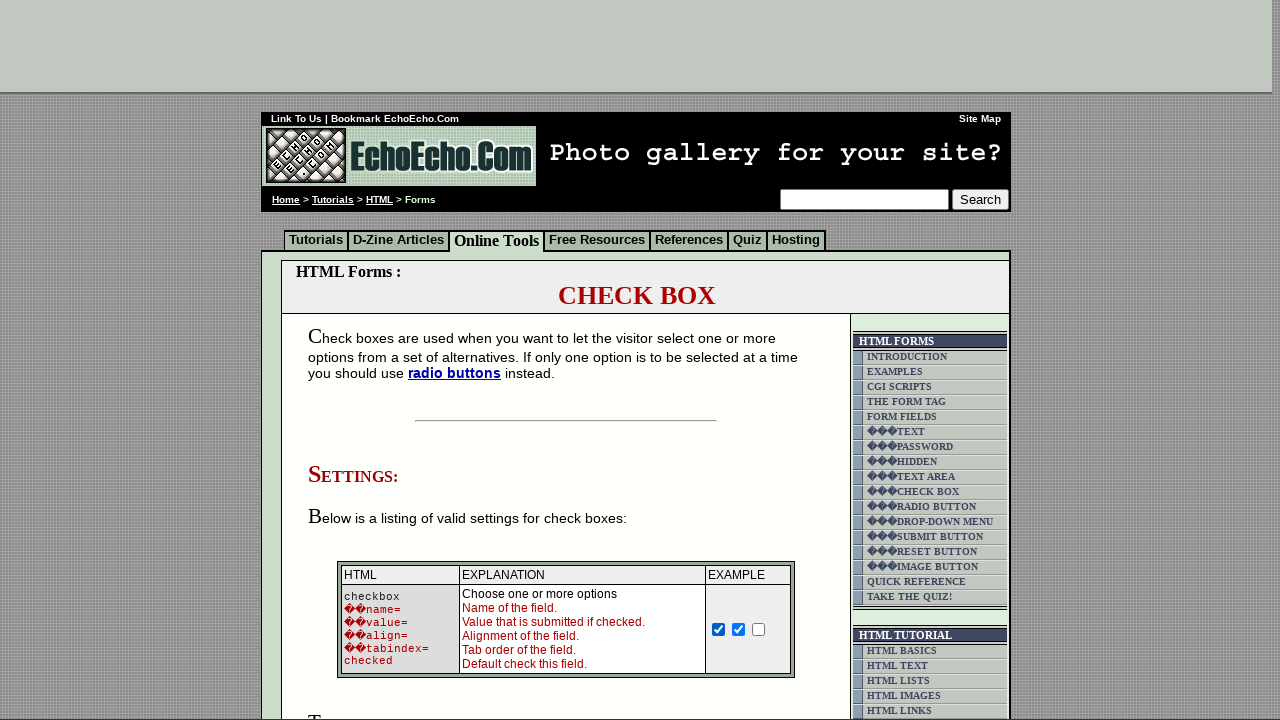

Retrieved checkbox at index 1
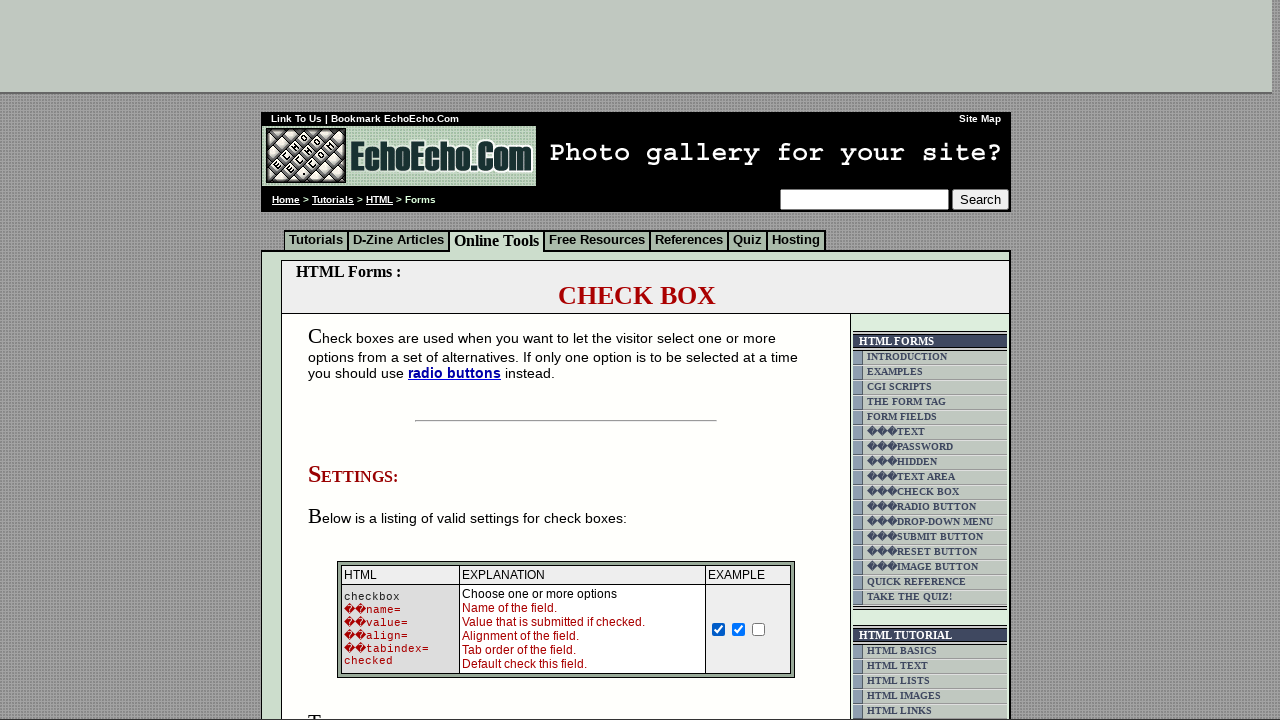

Checkbox at index 1 was already checked, skipped
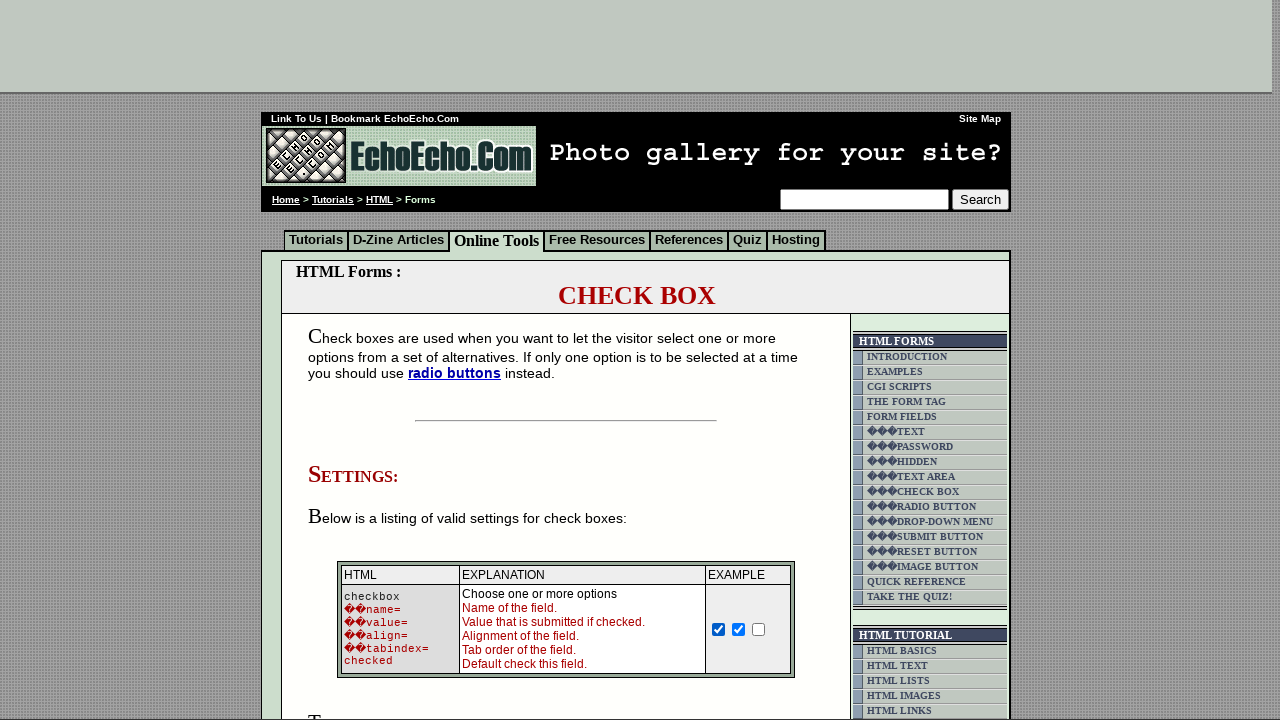

Retrieved checkbox at index 2
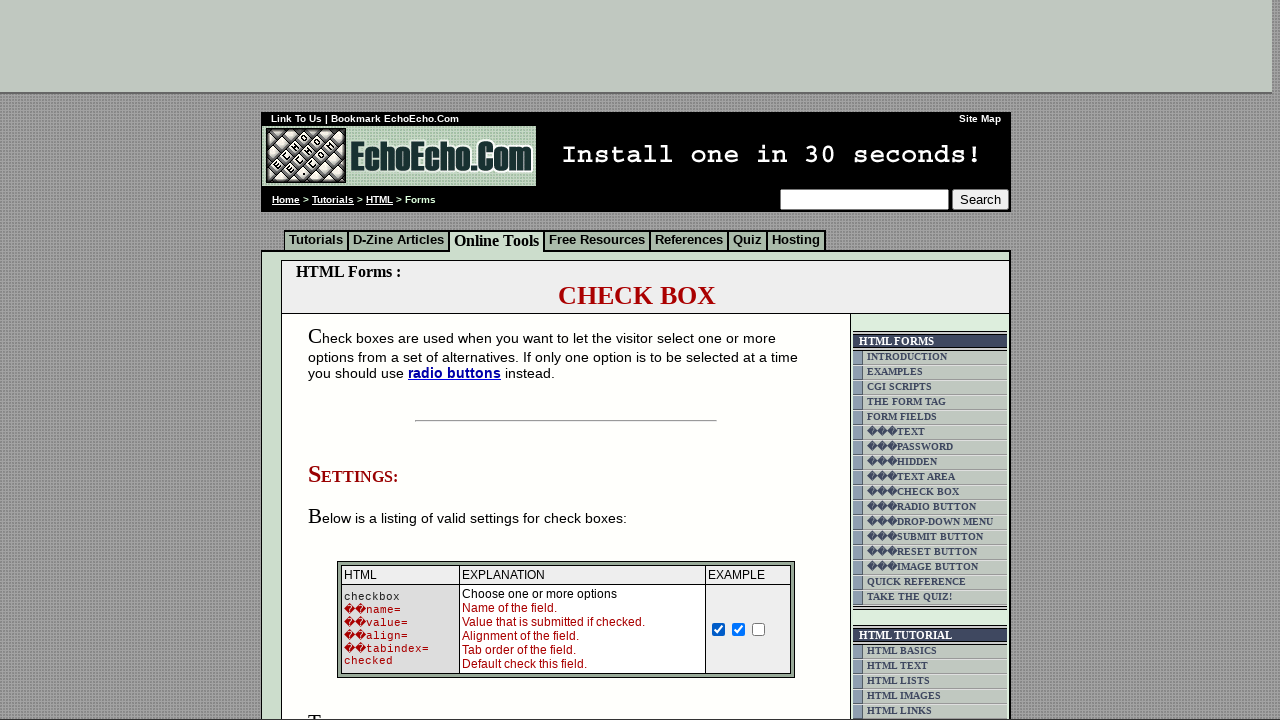

Clicked unchecked checkbox at index 2 at (759, 629) on form input[type='checkbox'] >> nth=2
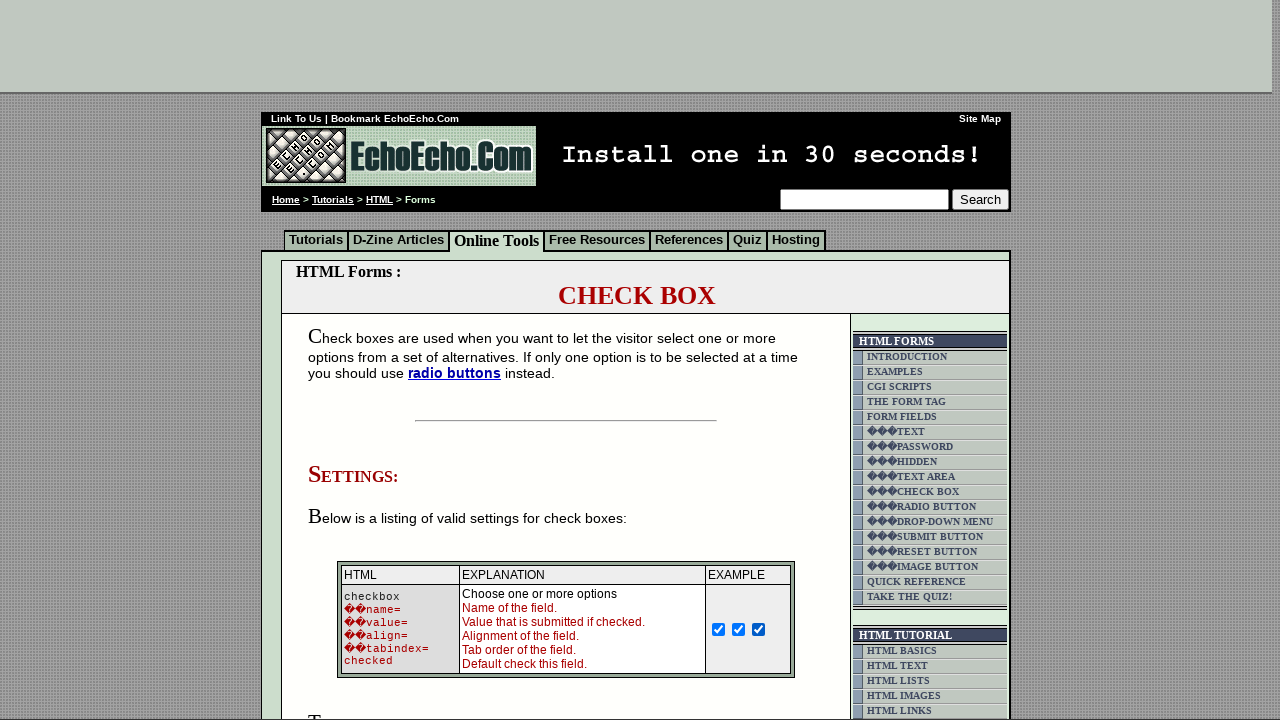

Retrieved checkbox at index 3
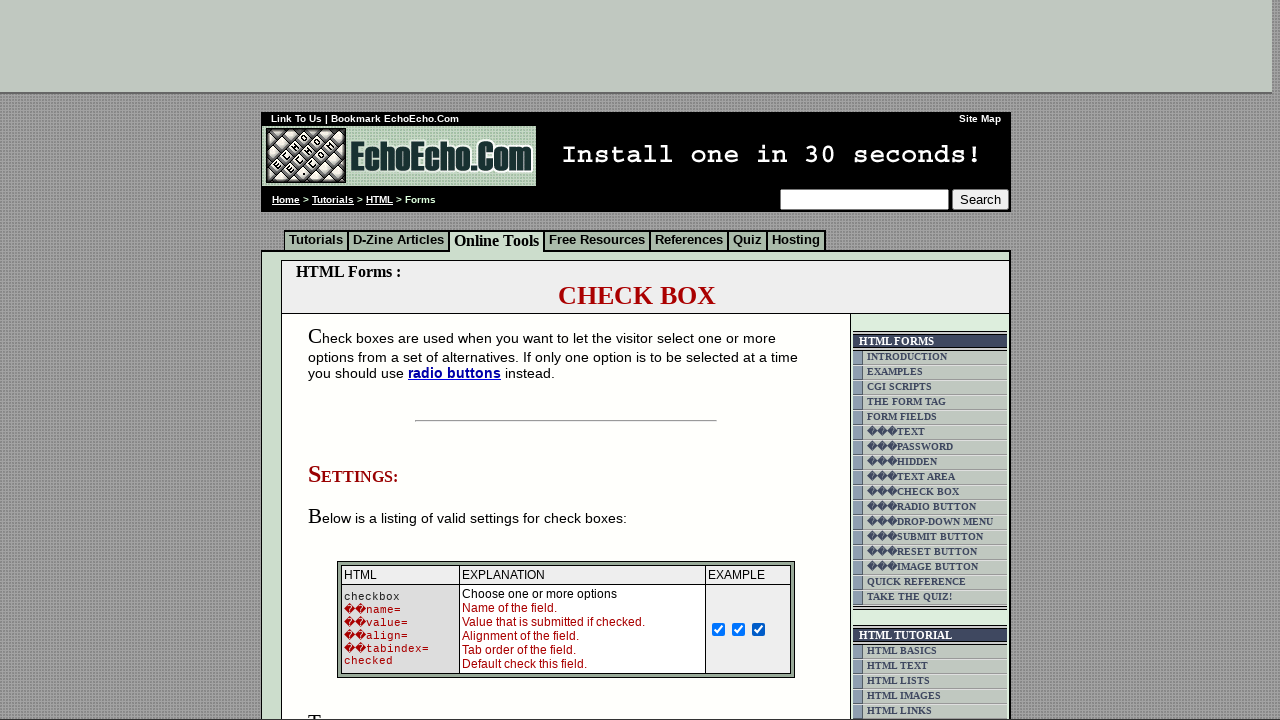

Clicked unchecked checkbox at index 3 at (354, 360) on form input[type='checkbox'] >> nth=3
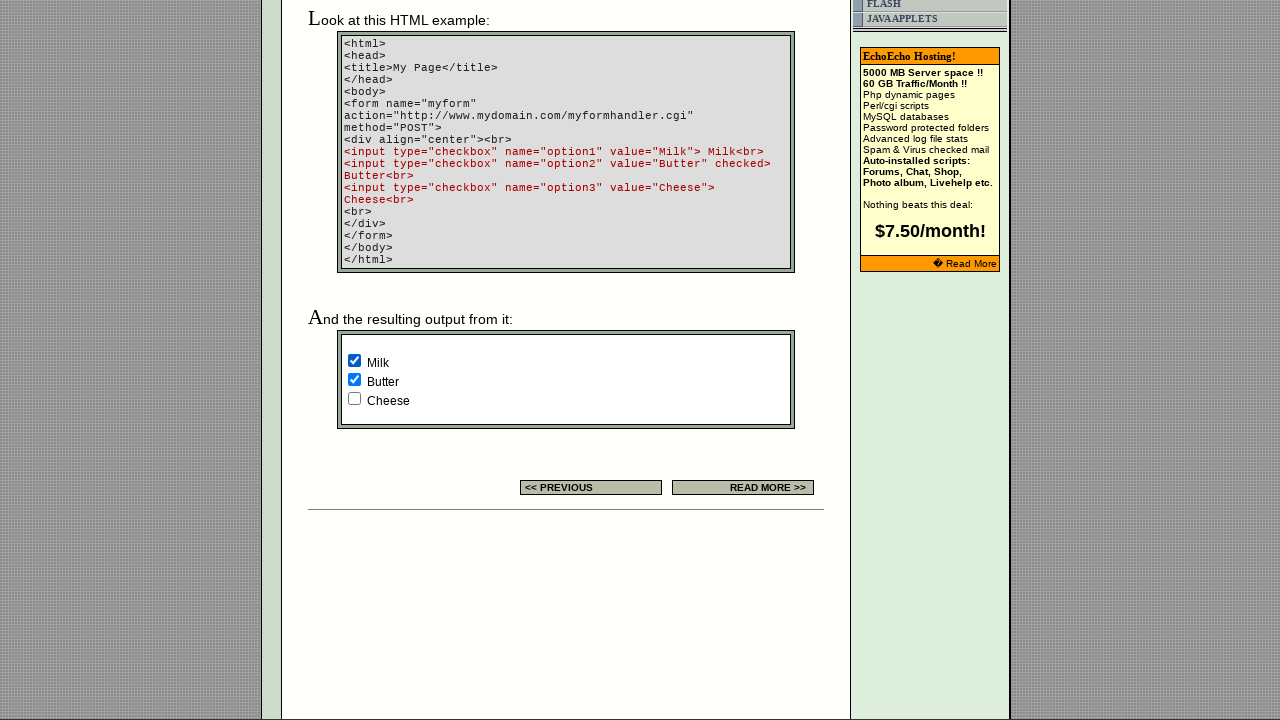

Retrieved checkbox at index 4
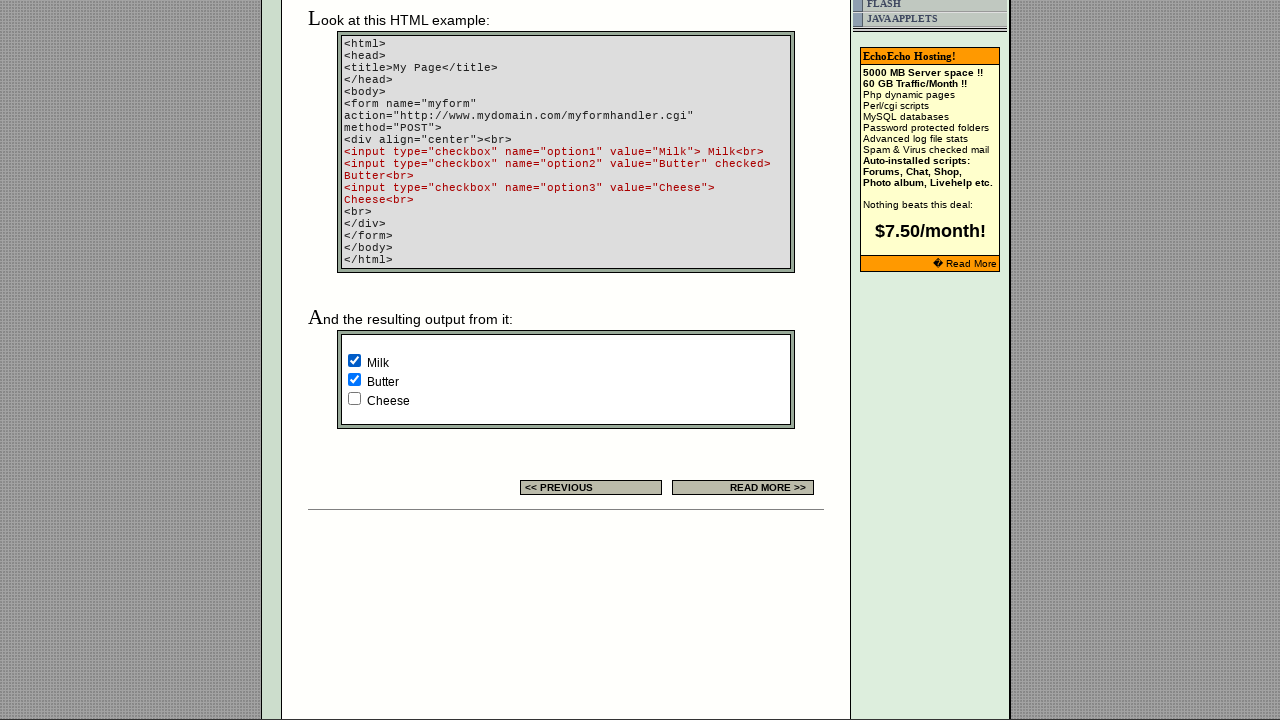

Checkbox at index 4 was already checked, skipped
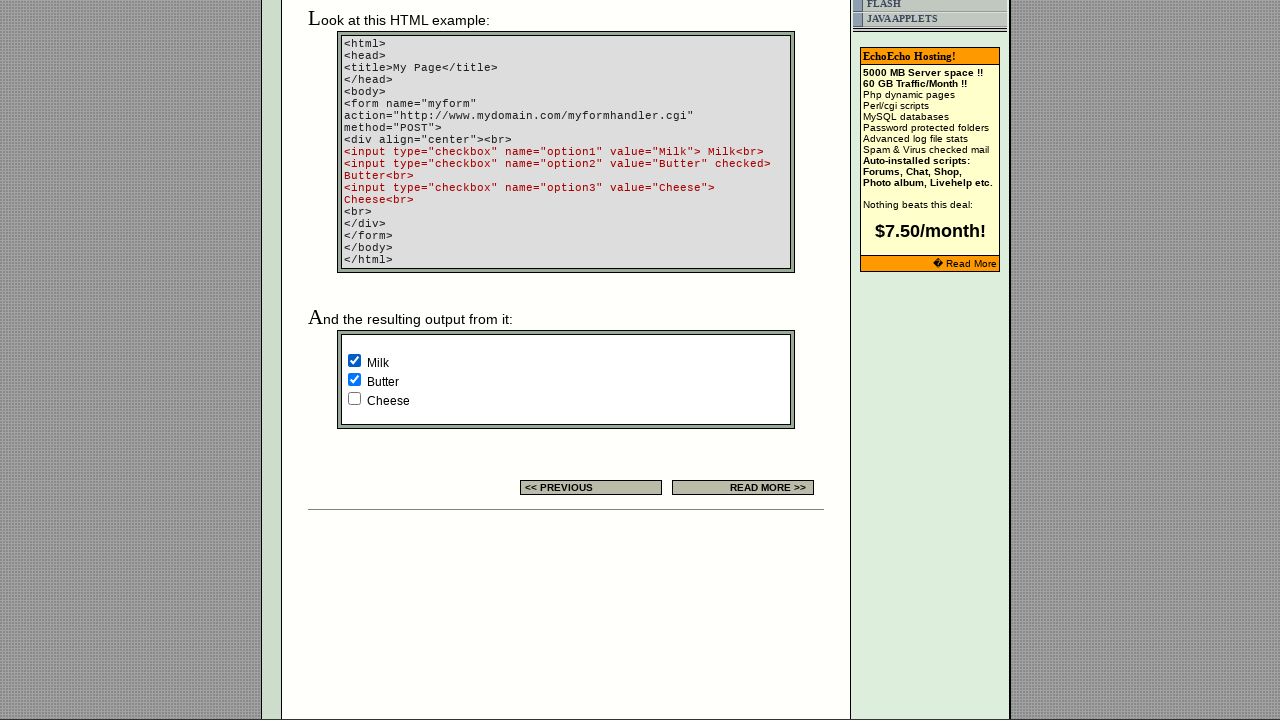

Retrieved checkbox at index 5
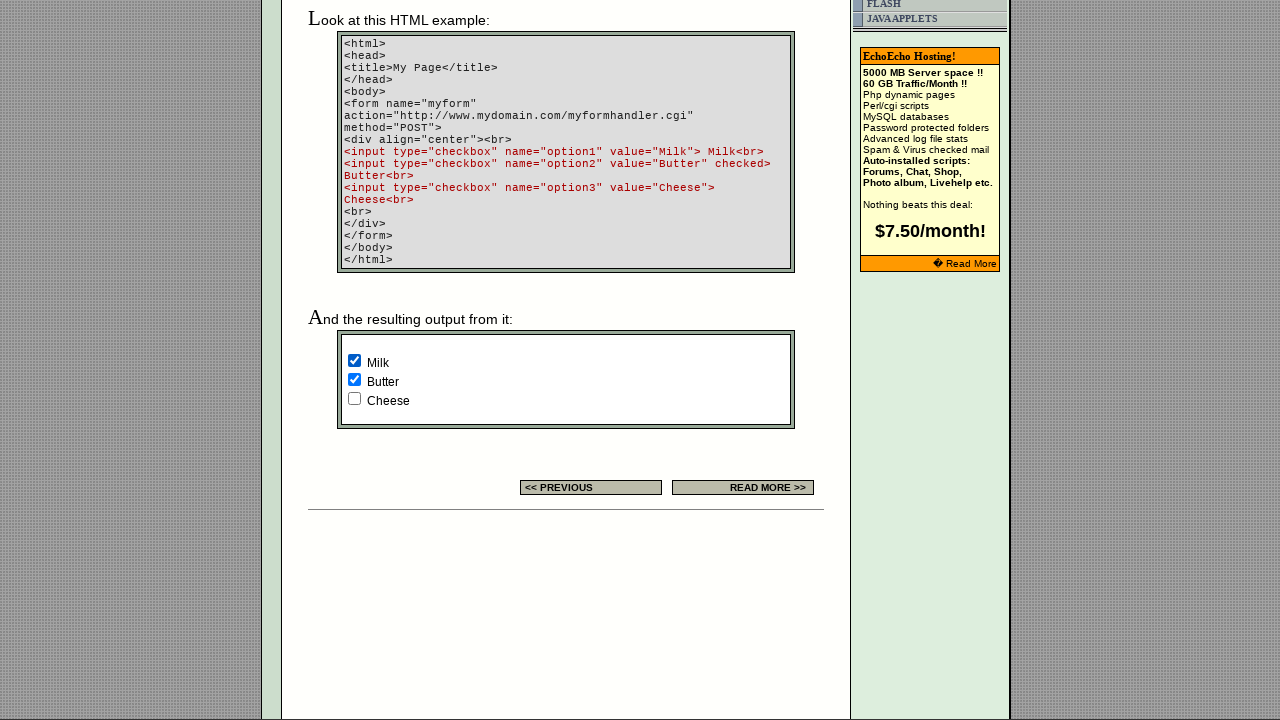

Clicked unchecked checkbox at index 5 at (354, 398) on form input[type='checkbox'] >> nth=5
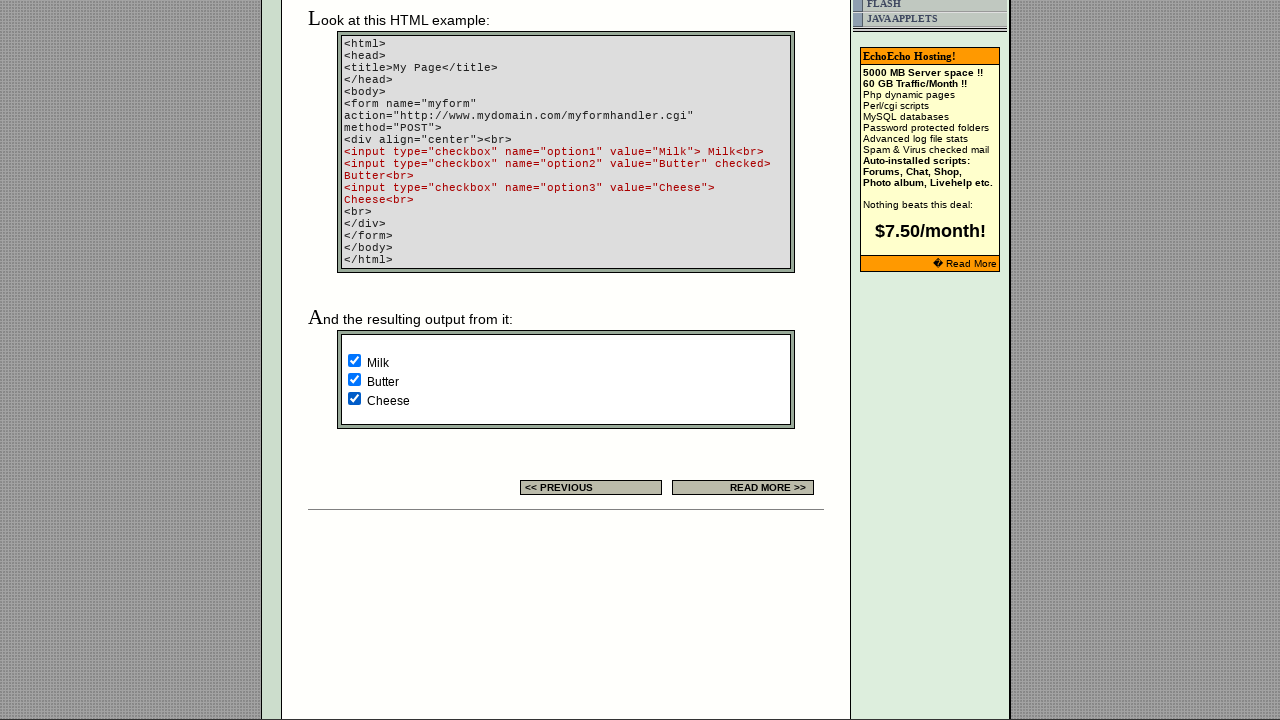

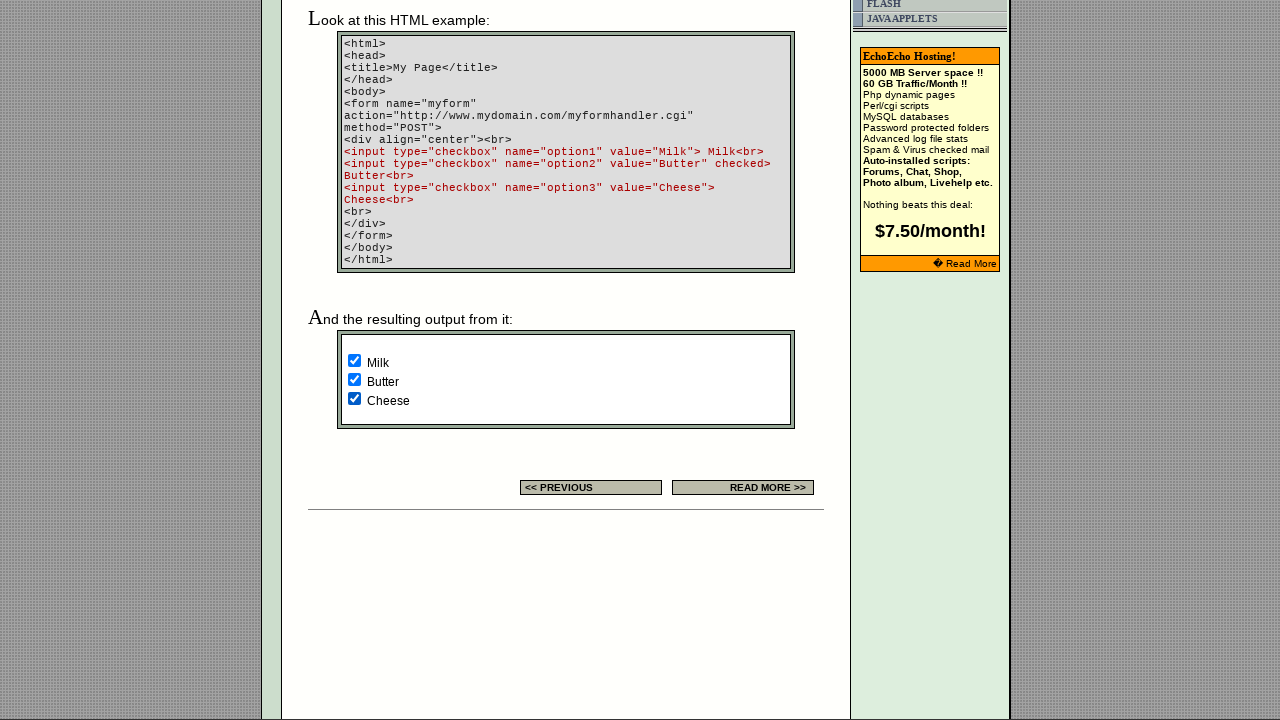